Tests dynamic data loading functionality by navigating through menu items and clicking a button to generate dynamic content with an image

Starting URL: http://demo.automationtesting.in/WebTable.html

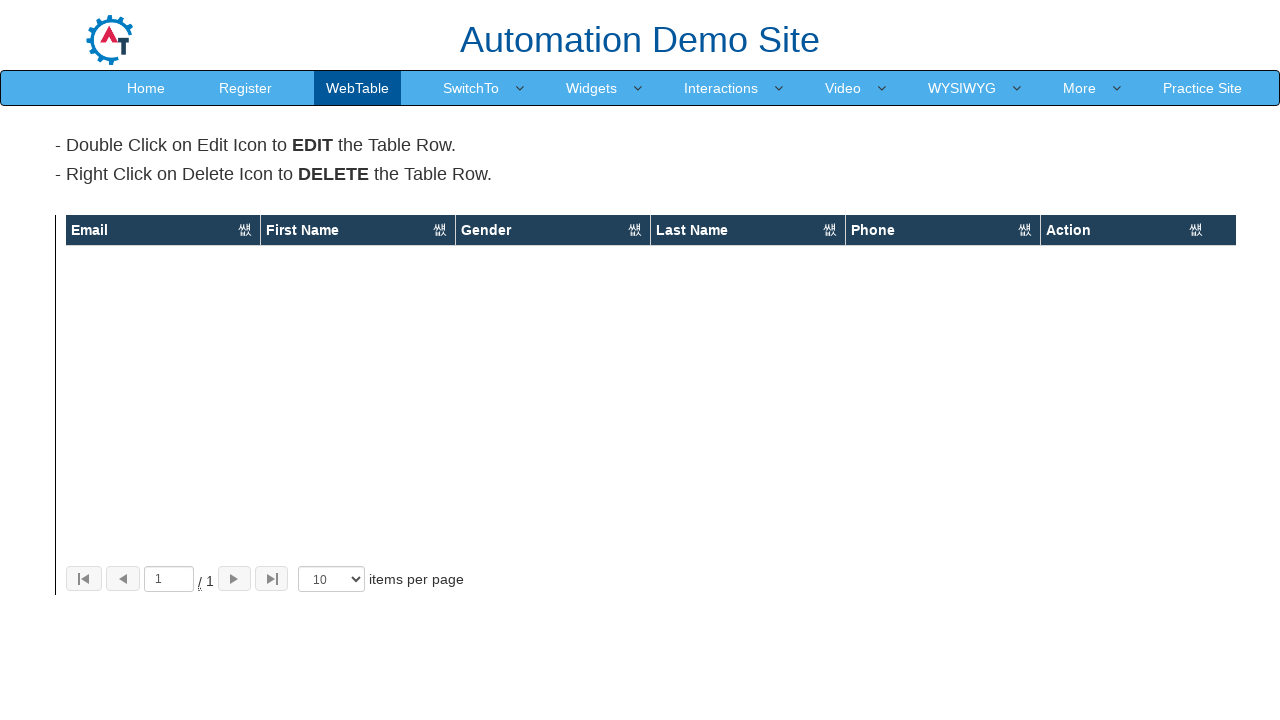

Clicked on 'More' menu item at (1080, 88) on a[href^="#"]
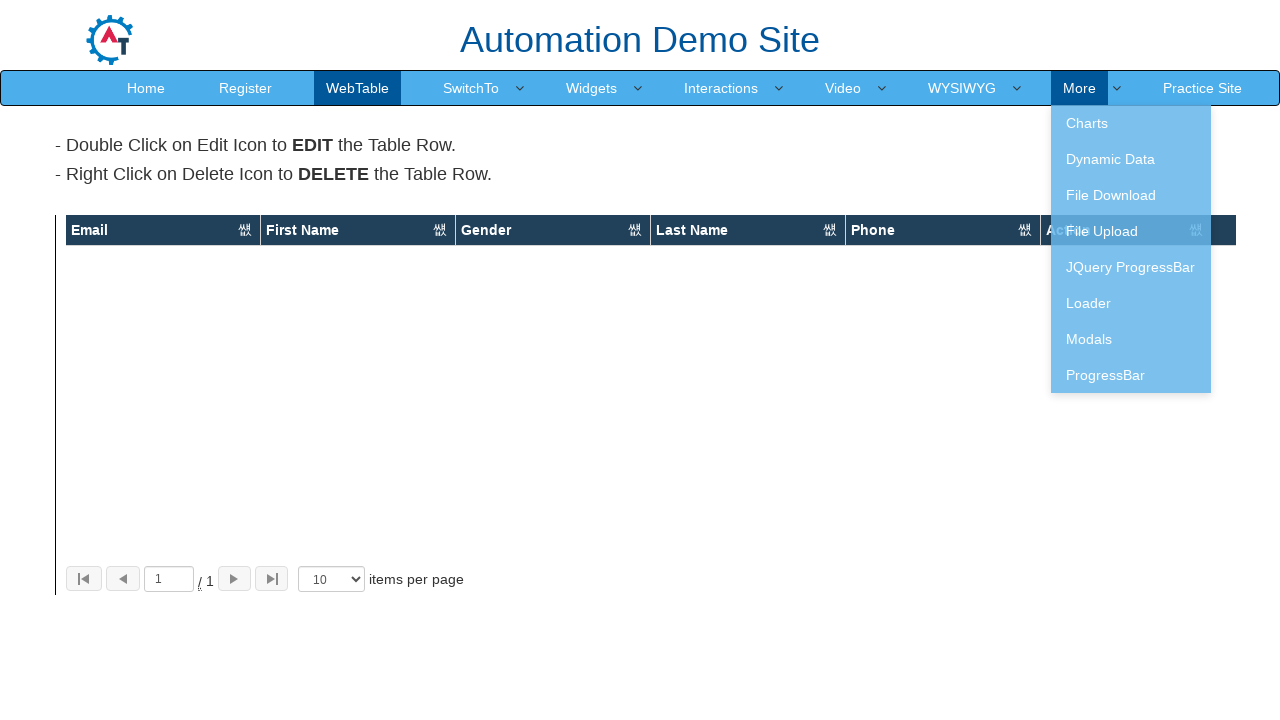

Clicked on 'Dynamic Data' submenu item at (1131, 159) on a[href^="DynamicData"]
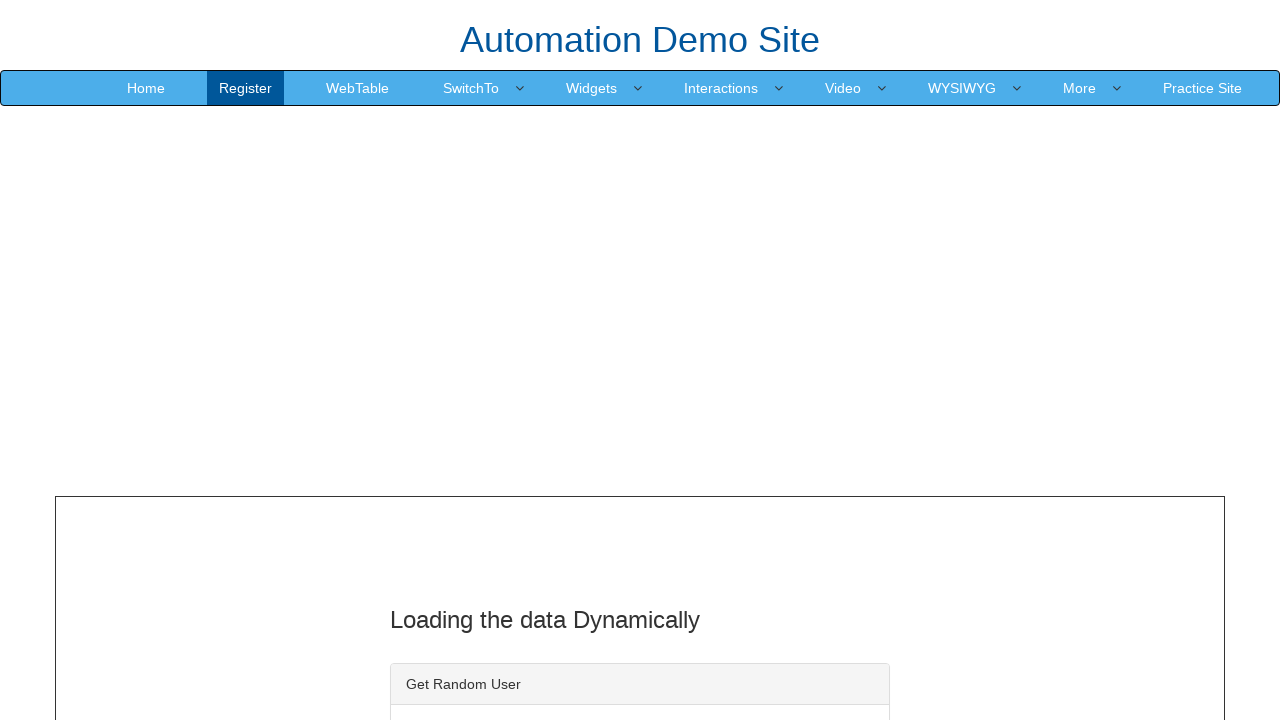

Verified page title contains 'Loading the data Dynamically'
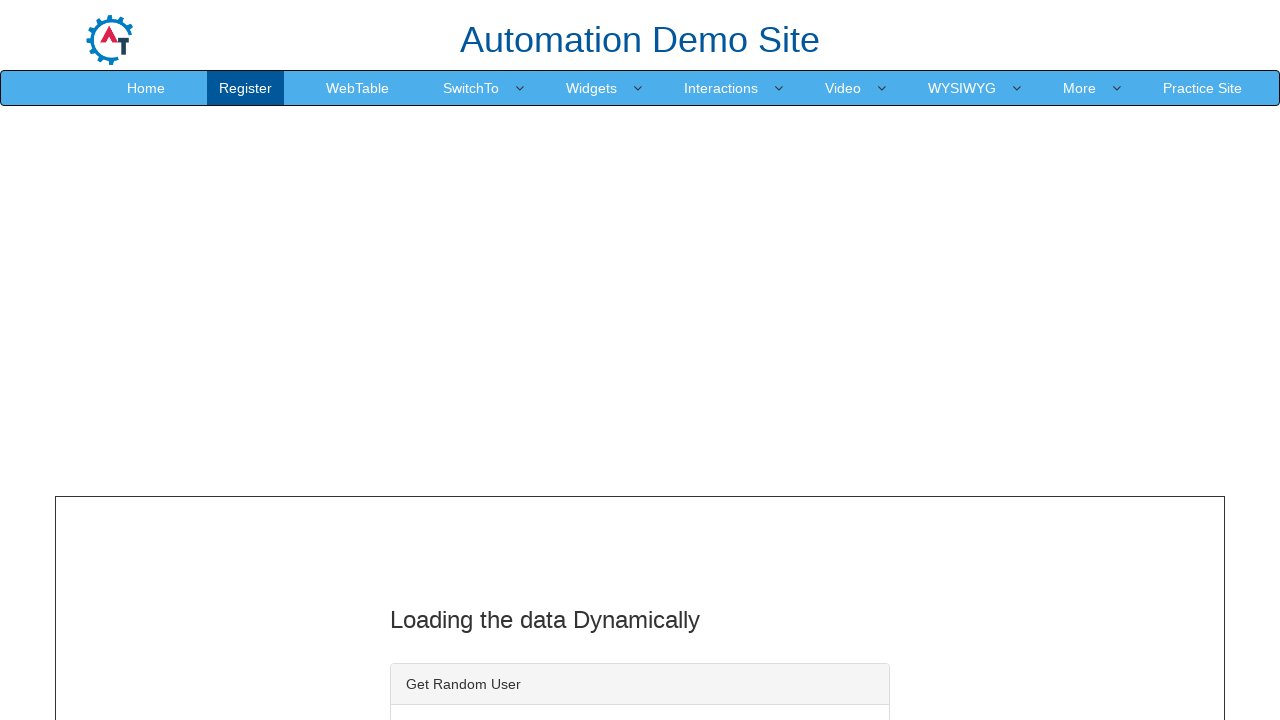

Clicked 'Get Dynamic Data' button at (477, 361) on #save
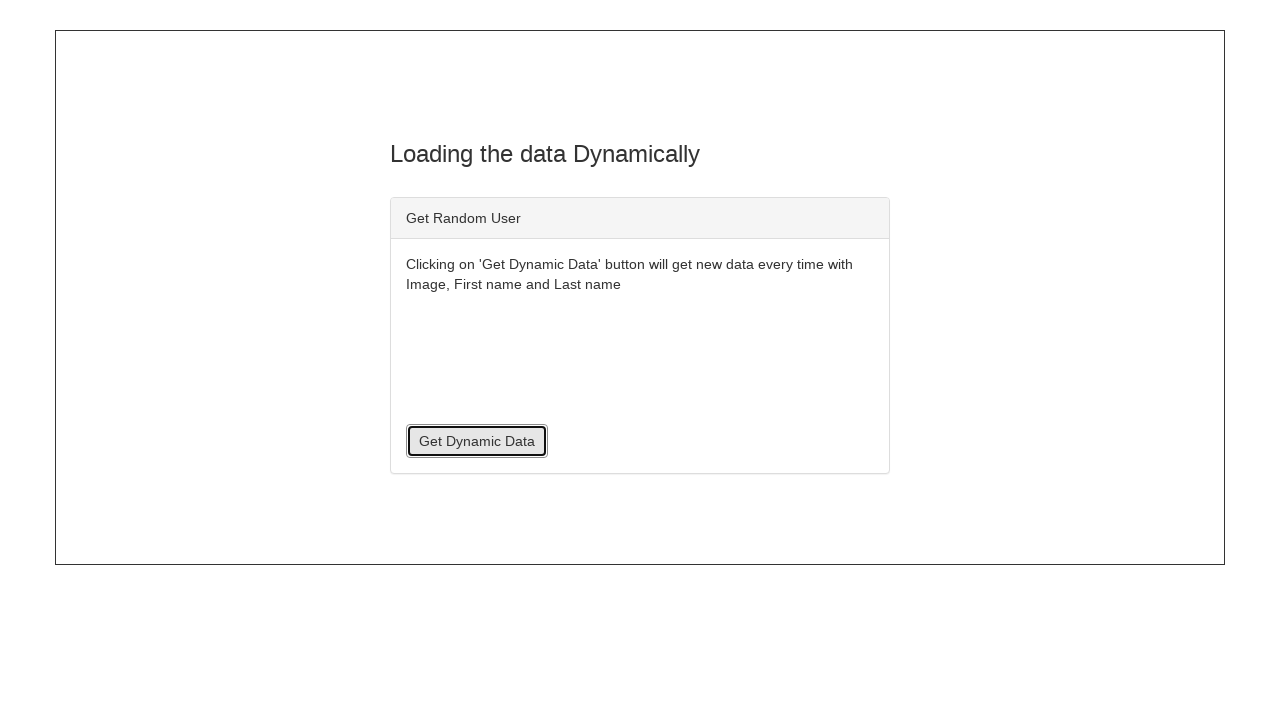

Waited 2 seconds for dynamic content to load
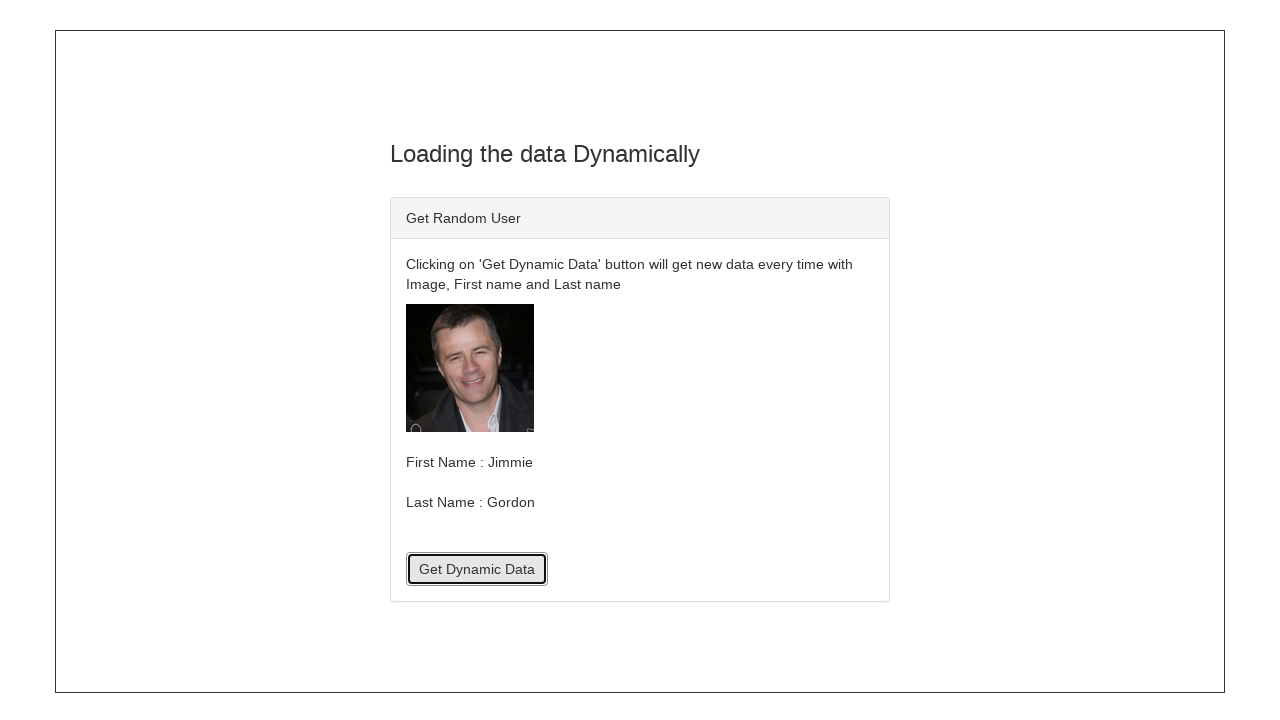

Retrieved image source URL: https://randomuser.me/api/portraits/men/24.jpg
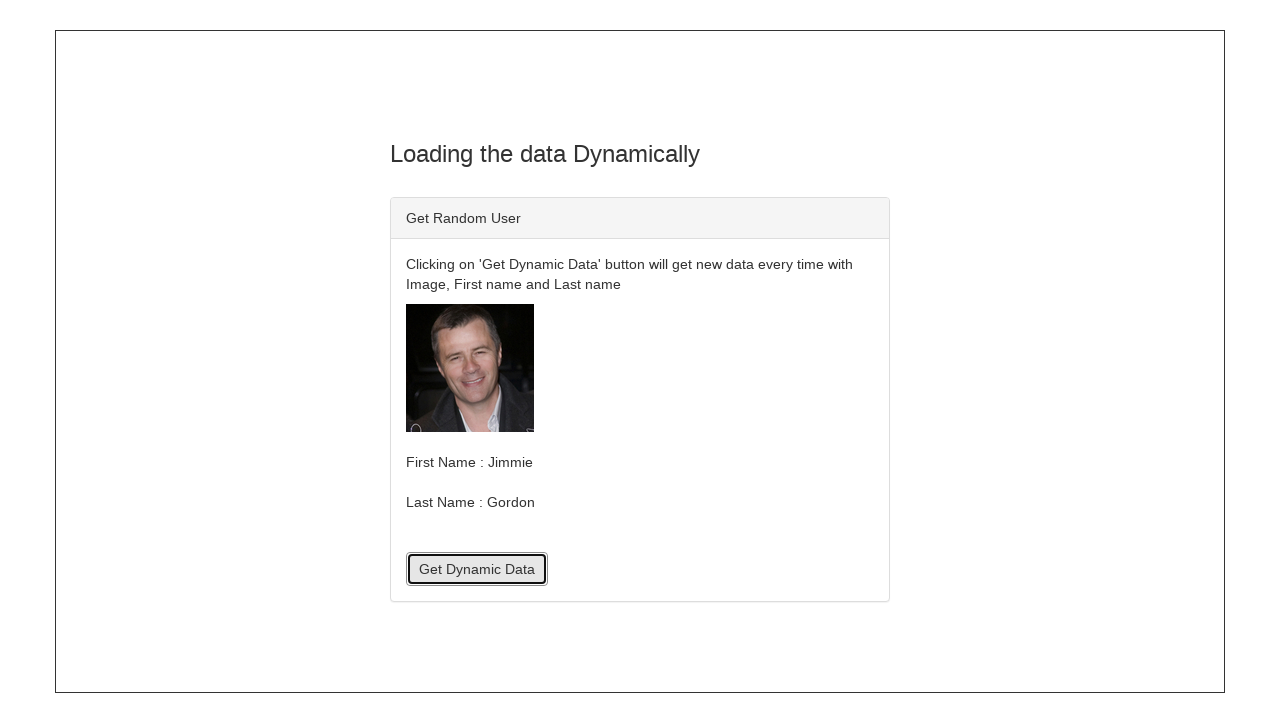

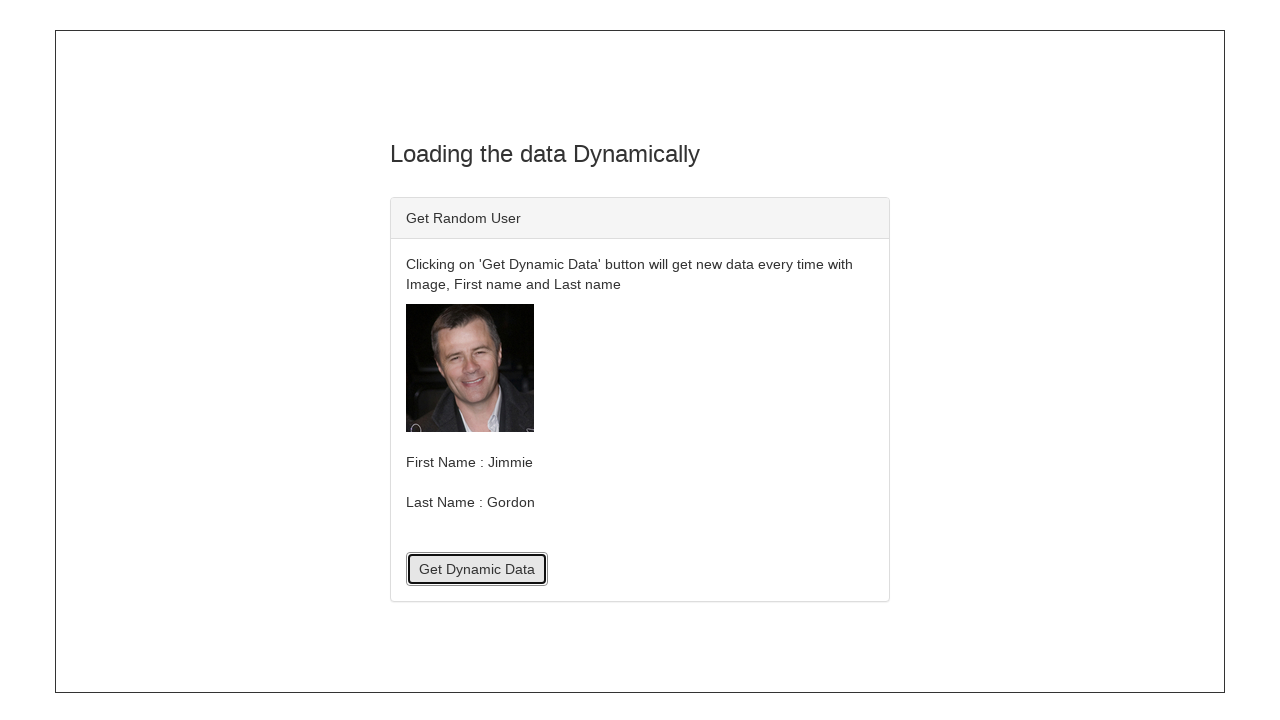